Tests click-and-hold mouse interaction by pressing and holding on a circle element, waiting 3 seconds, then releasing it. This demonstrates the press-and-hold UI pattern.

Starting URL: https://www.kirupa.com/html5/press_and_hold.htm

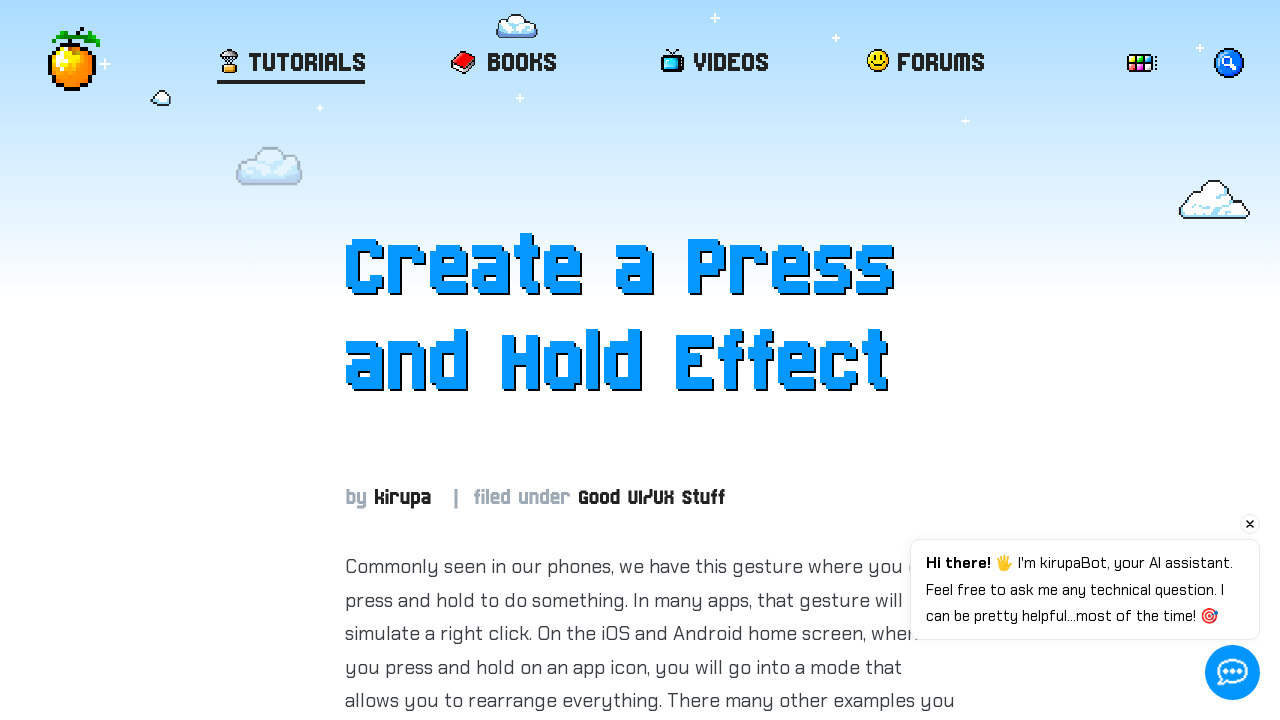

Located circle element with ID 'item'
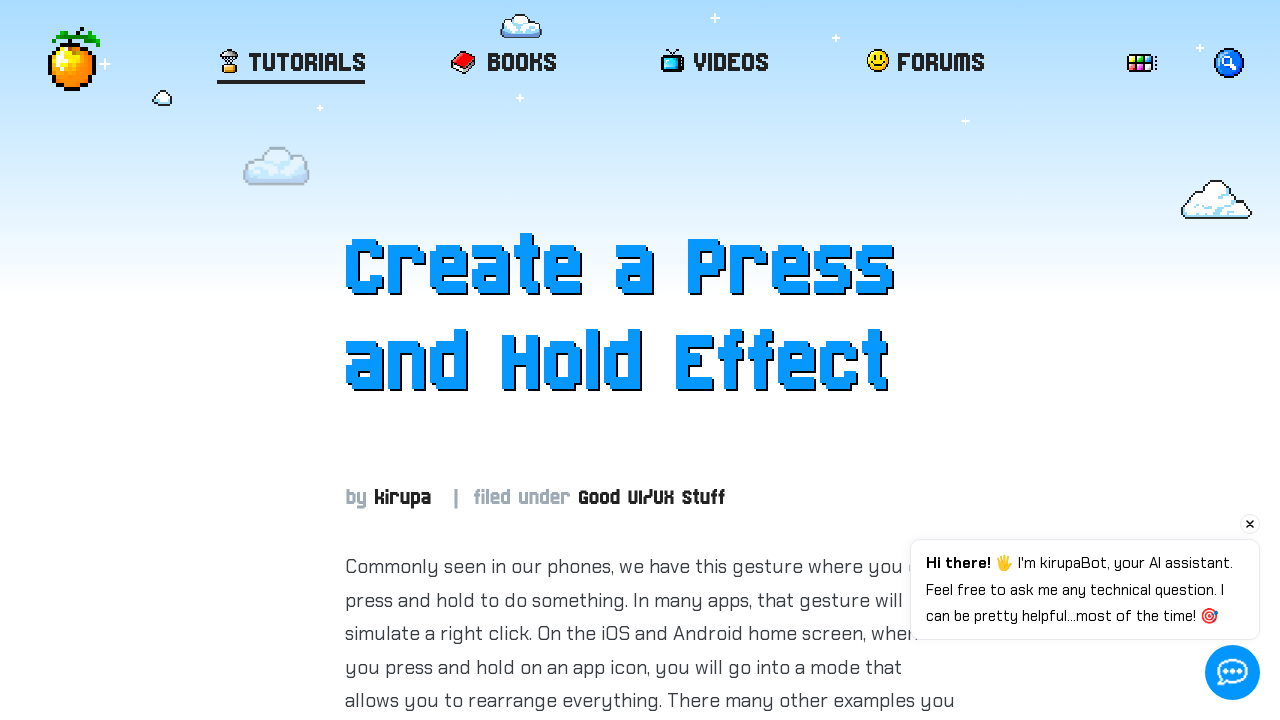

Hovered over the circle element at (650, 361) on #item
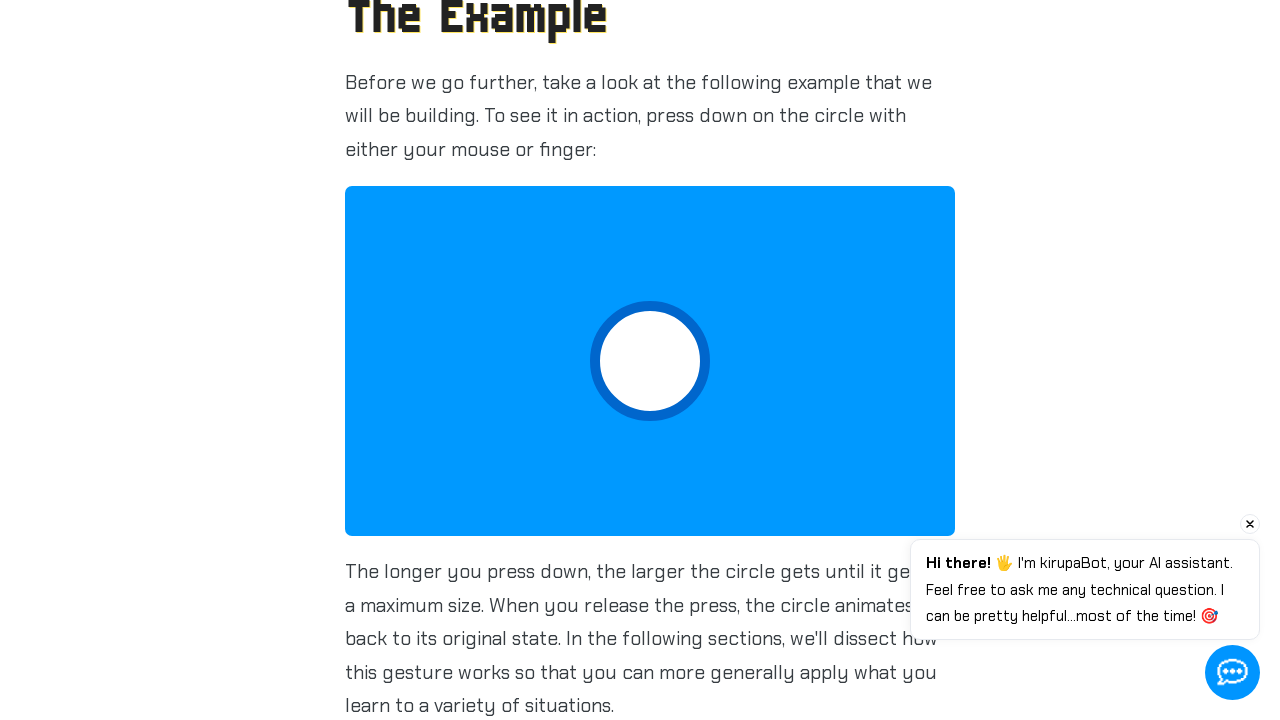

Pressed and held mouse button down on circle at (650, 361)
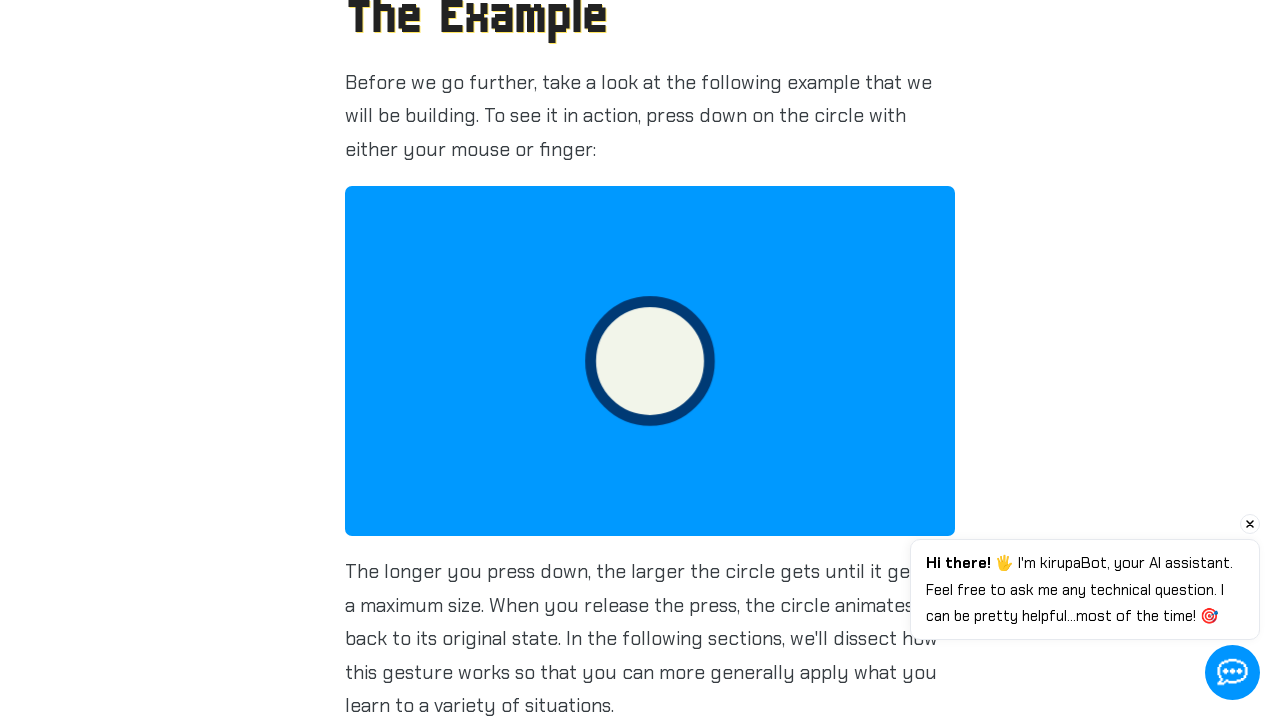

Held mouse button down for 3 seconds
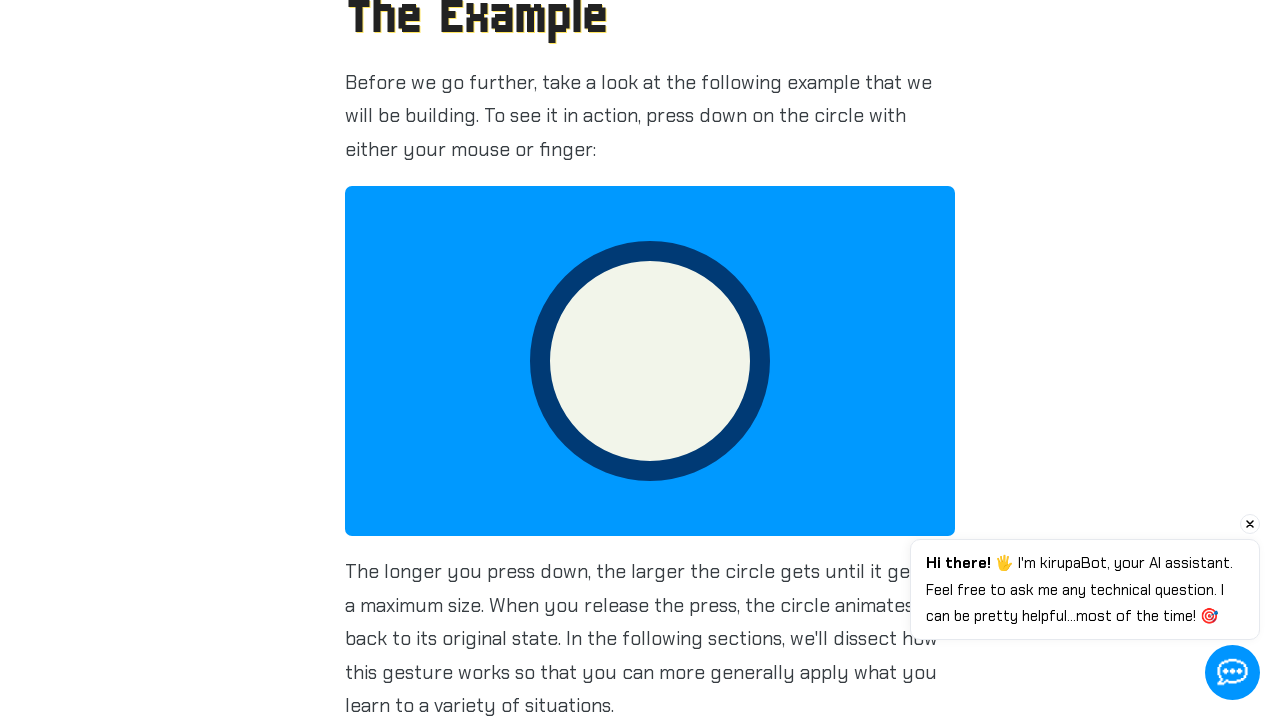

Released mouse button to complete press-and-hold interaction at (650, 361)
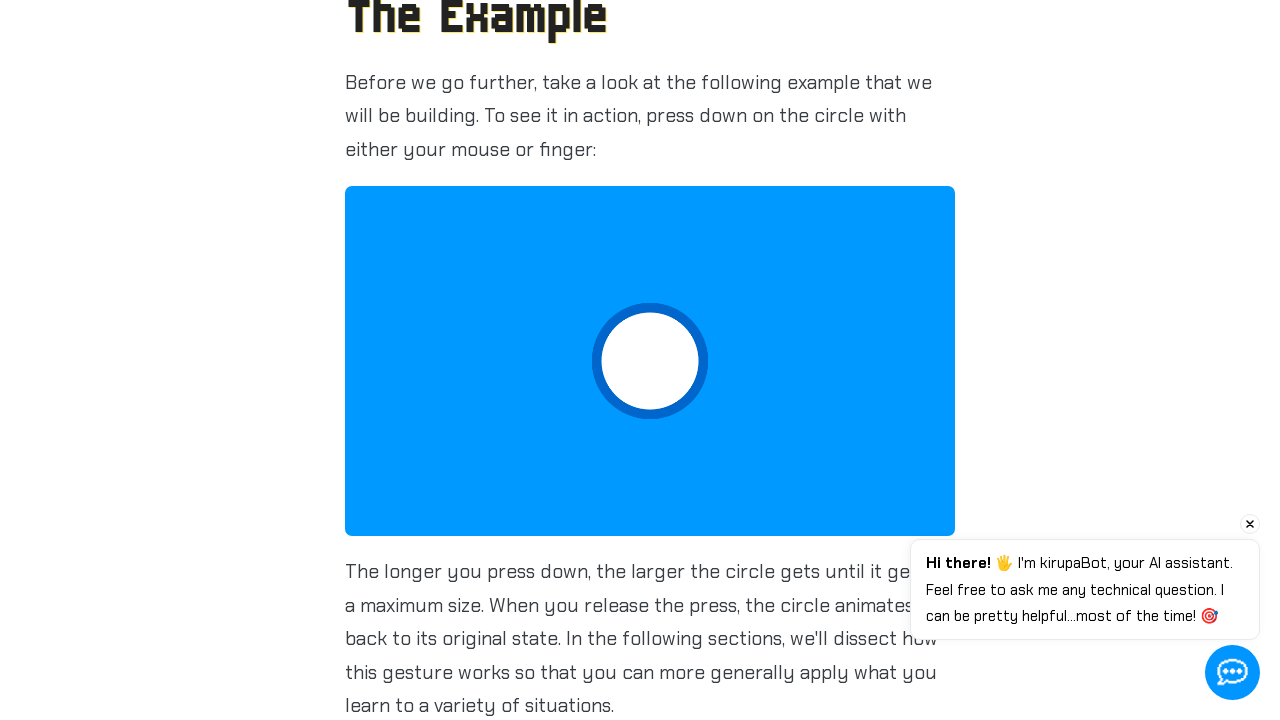

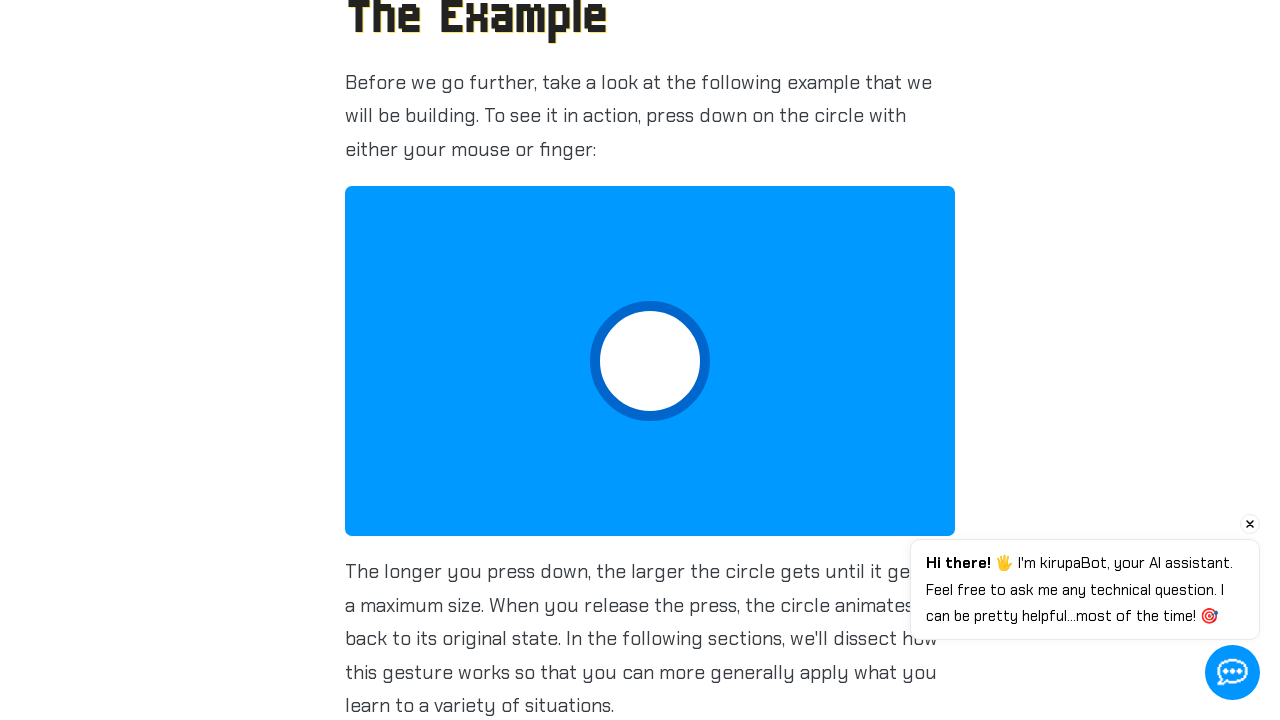